Tests navigation to the API page, clicking on Element tab, and then clicking on the 'click' API method to verify navigation

Starting URL: https://webdriver.io/

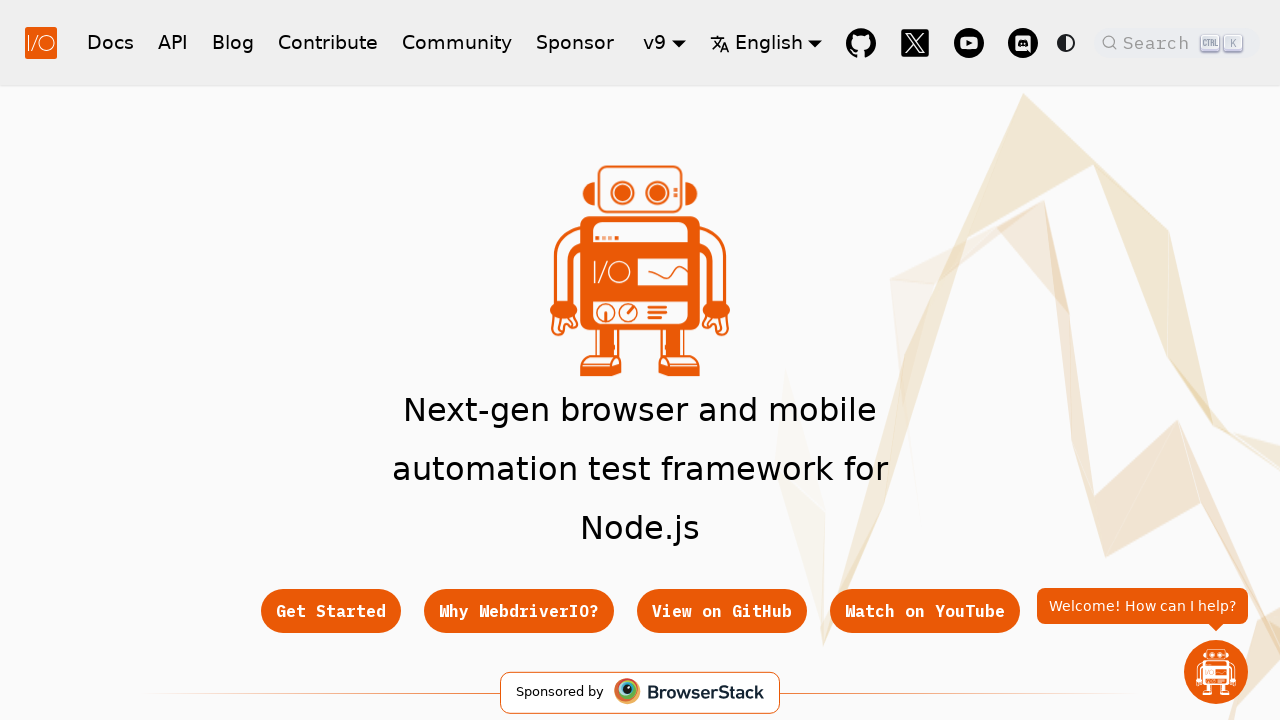

Clicked on API link in header at (173, 42) on a[href='/docs/api']
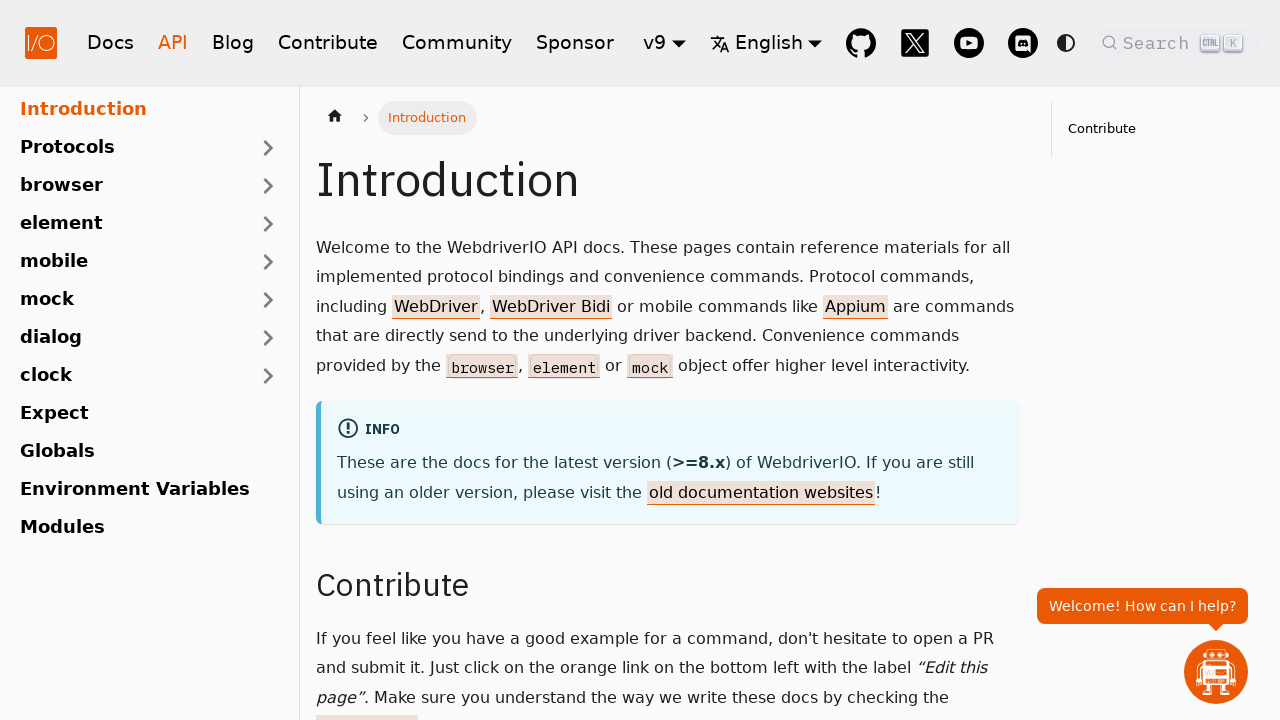

API page loaded with menu list visible
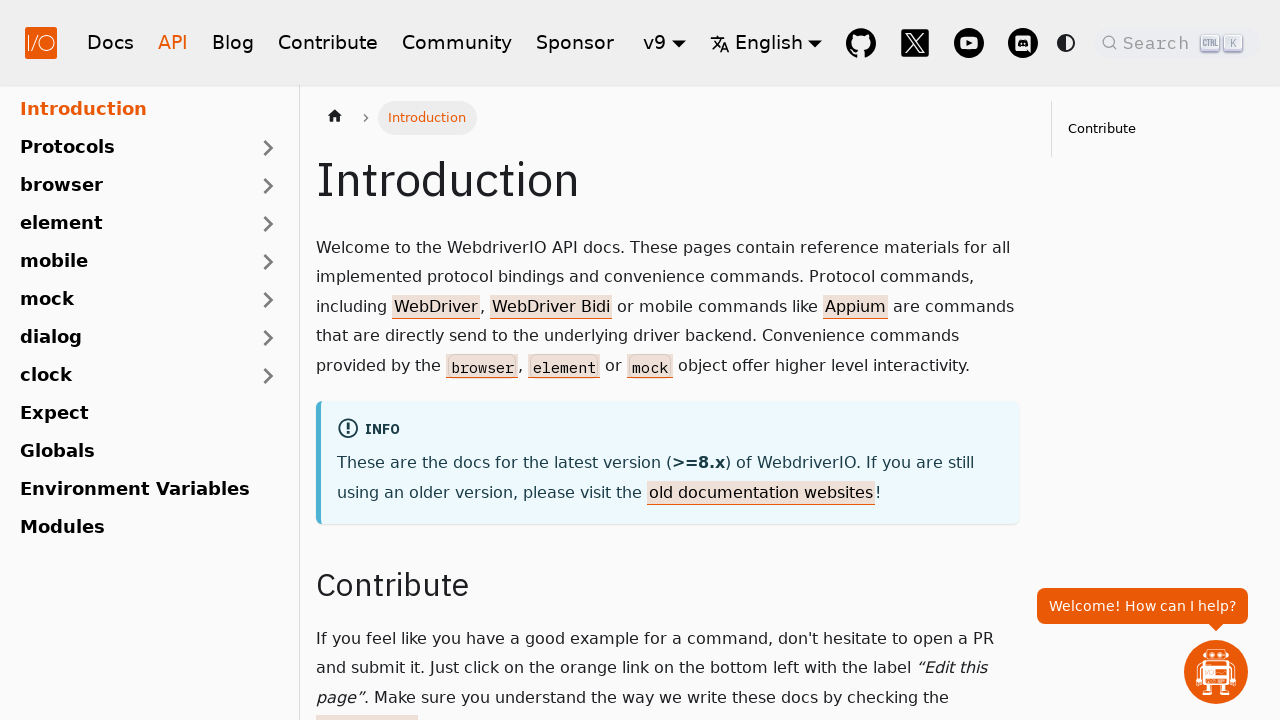

Clicked on Element tab in API menu at (127, 224) on text=Element
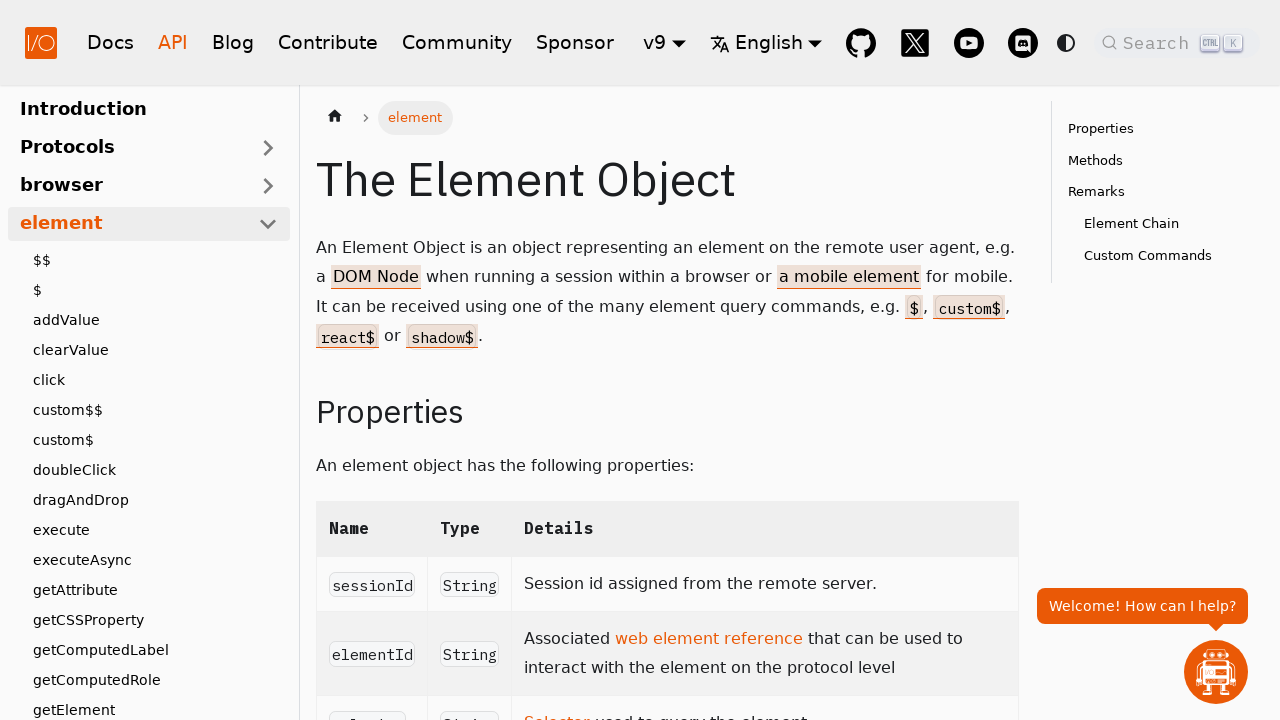

Clicked on 'click' API method link at (155, 380) on a[href='/docs/api/element/click']
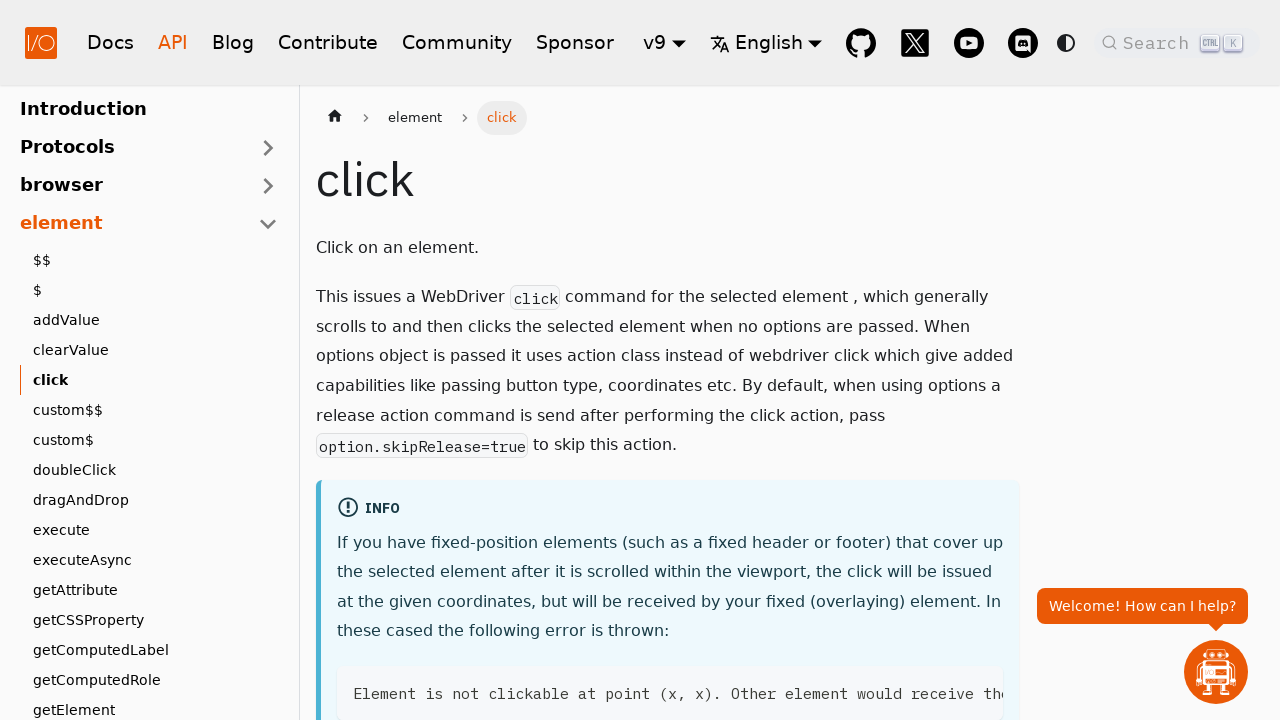

Navigated to click API documentation page
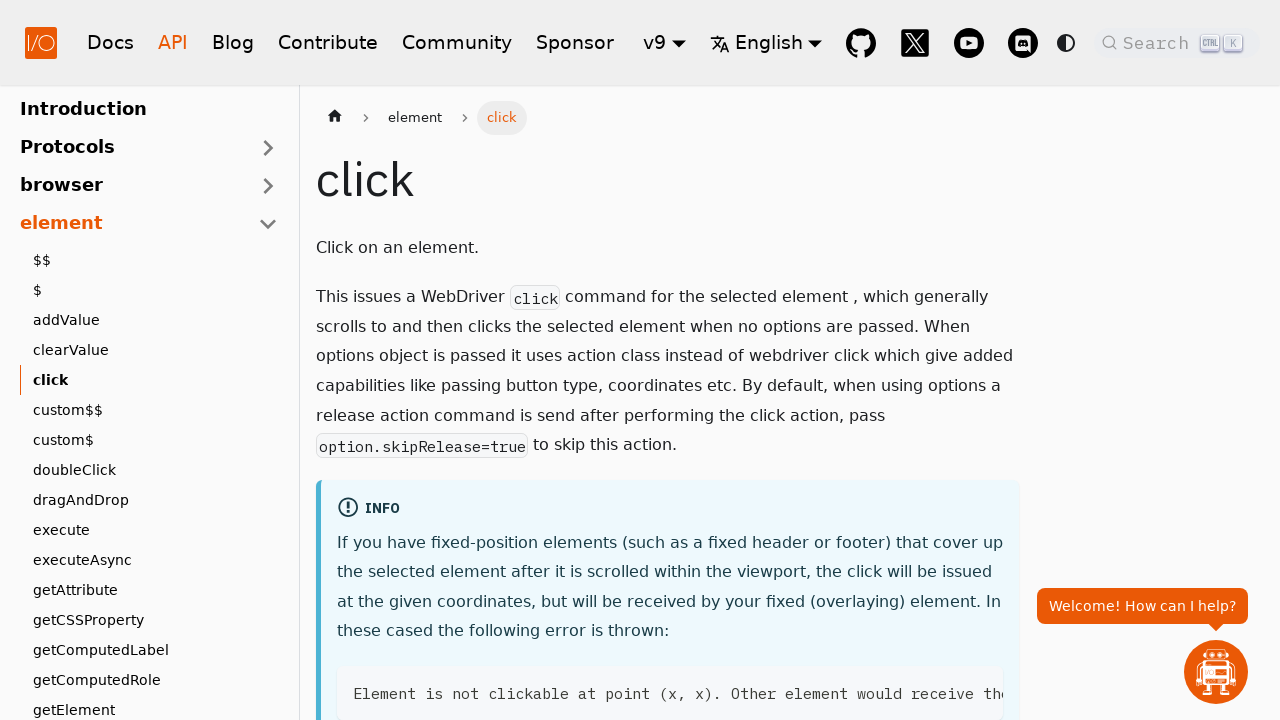

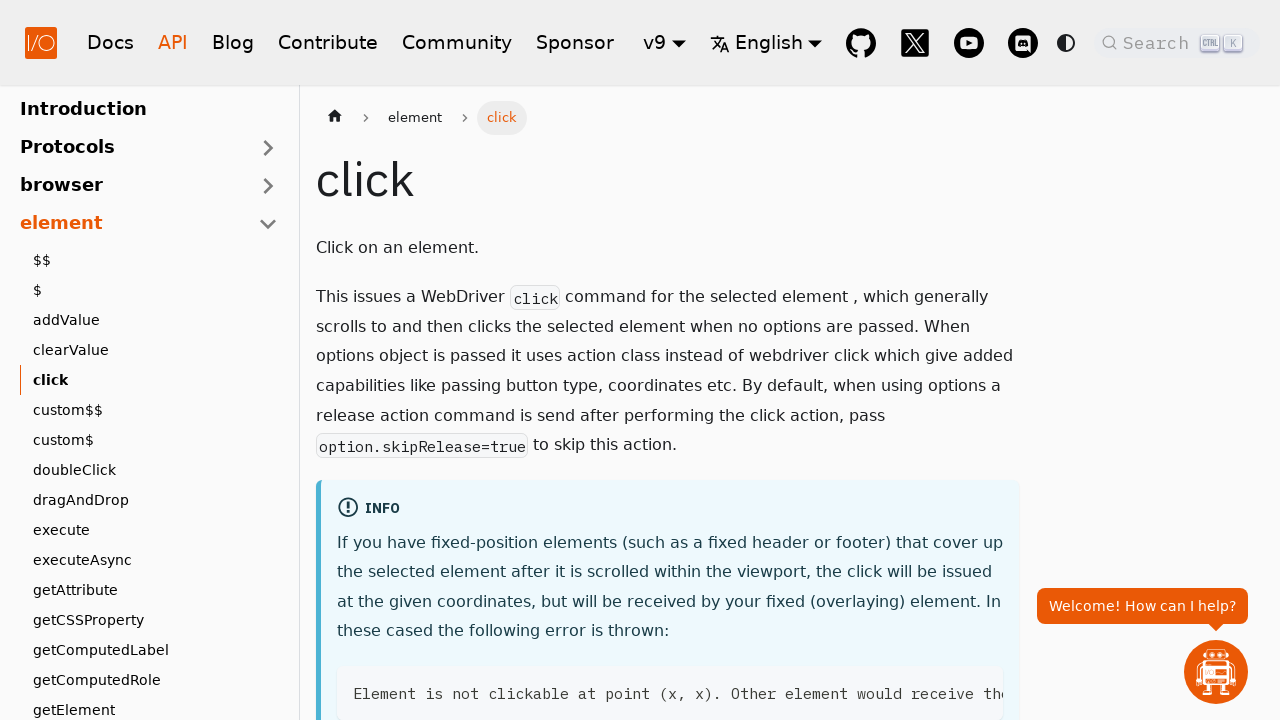